Tests various mouse events on a training page including single clicks on elements, double-click on 'src' button, right-click (context click) on 'target' button, and interacting with the resulting context menu.

Starting URL: https://training-support.net/webelements/mouse-events

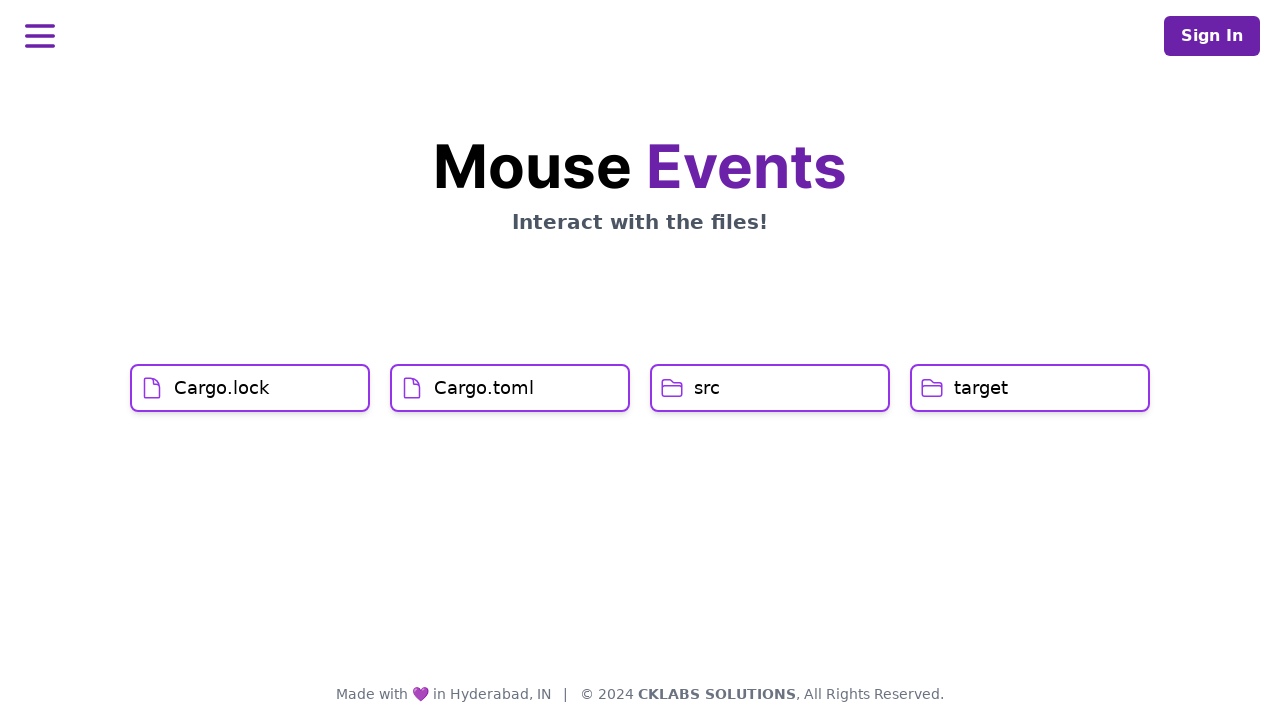

Clicked on Cargo.lock element at (222, 388) on xpath=//h1[text()='Cargo.lock']
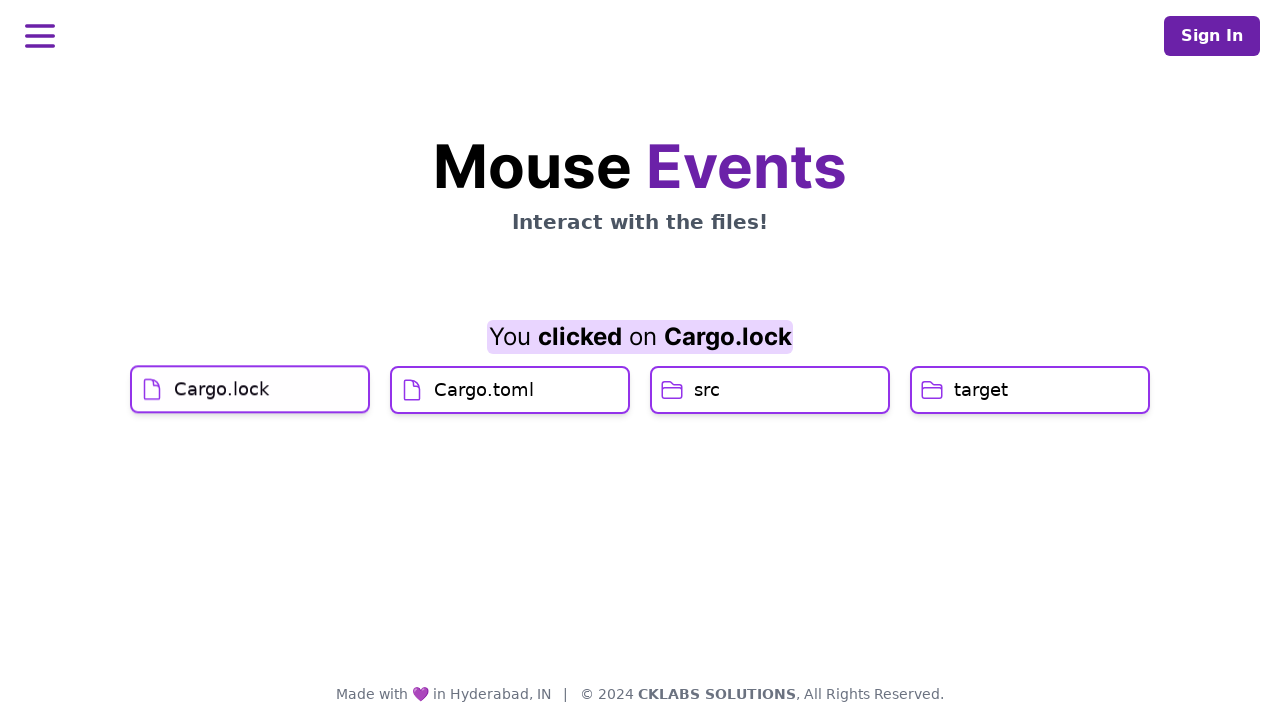

Waited 1000ms
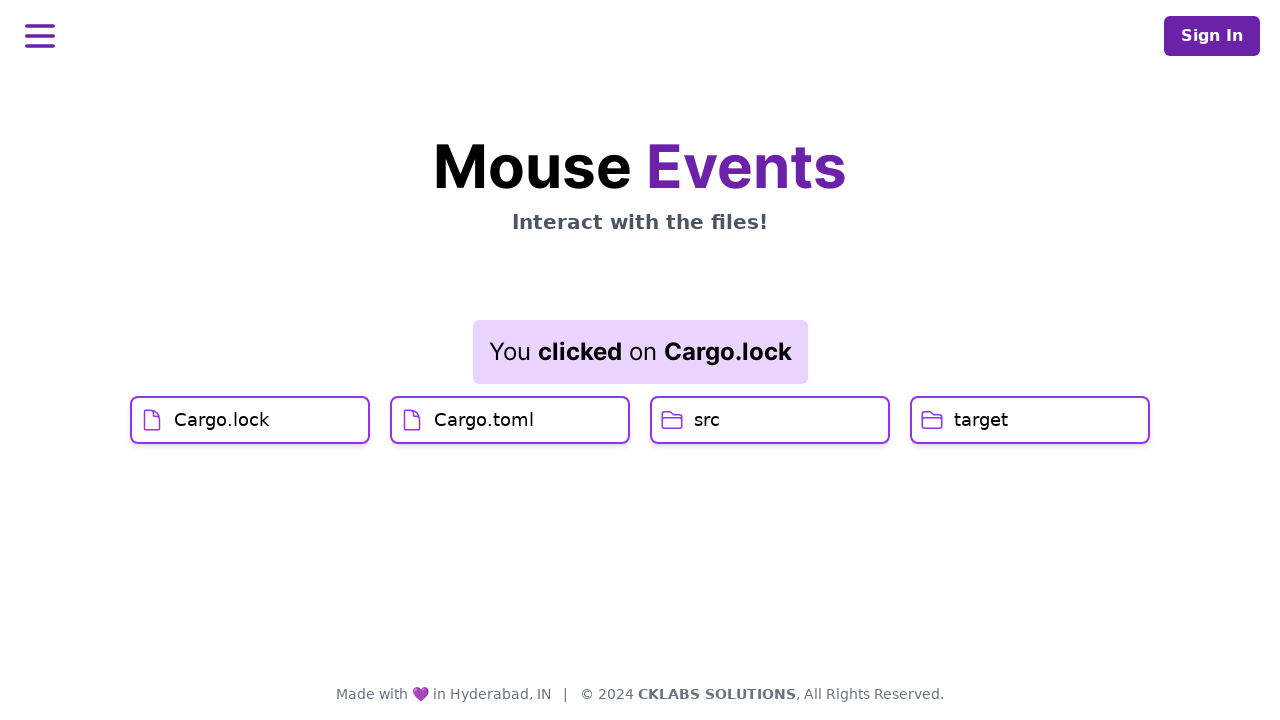

Clicked on Cargo.toml element at (484, 420) on xpath=//h1[text()='Cargo.toml']
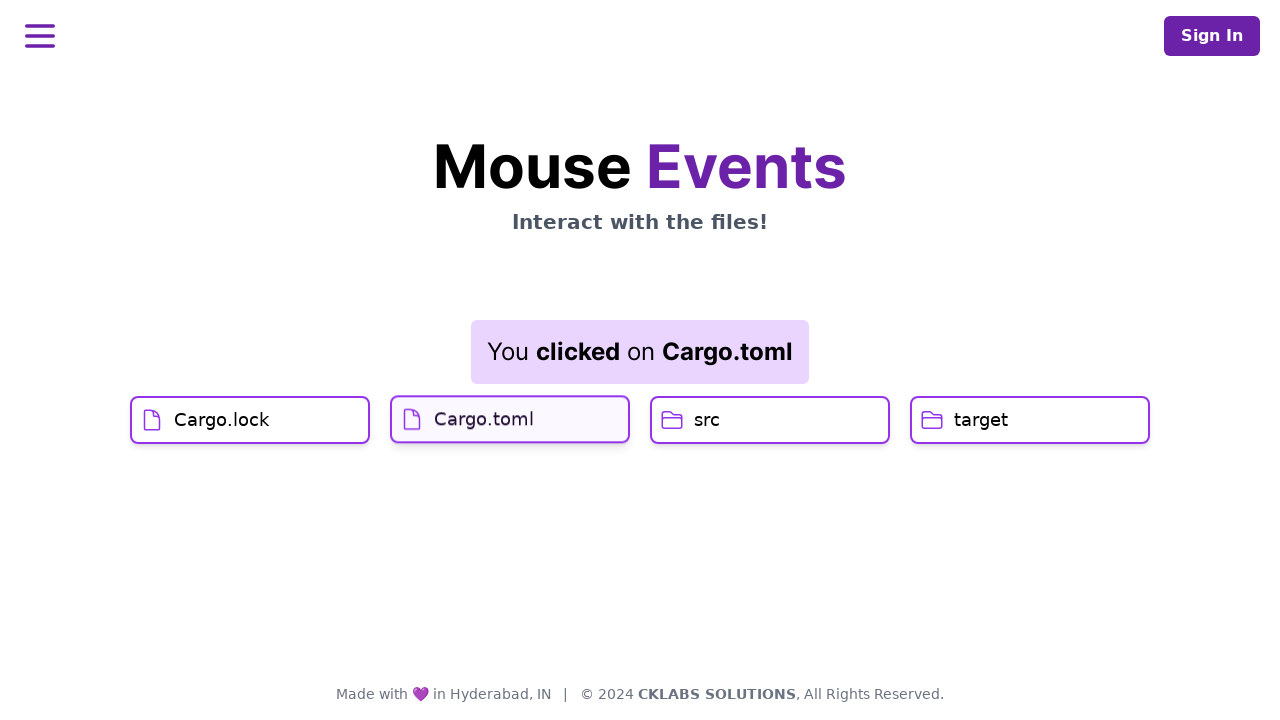

Result element loaded
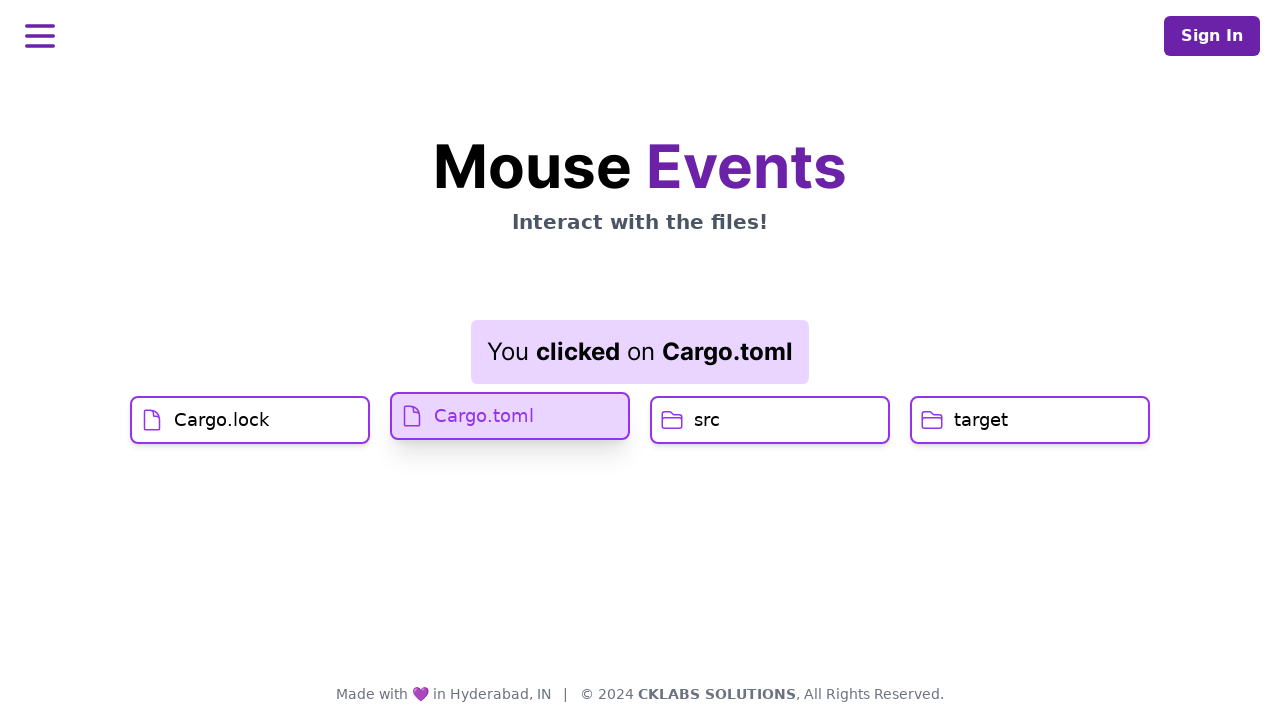

Double-clicked on src button at (707, 420) on xpath=//h1[text()='src']
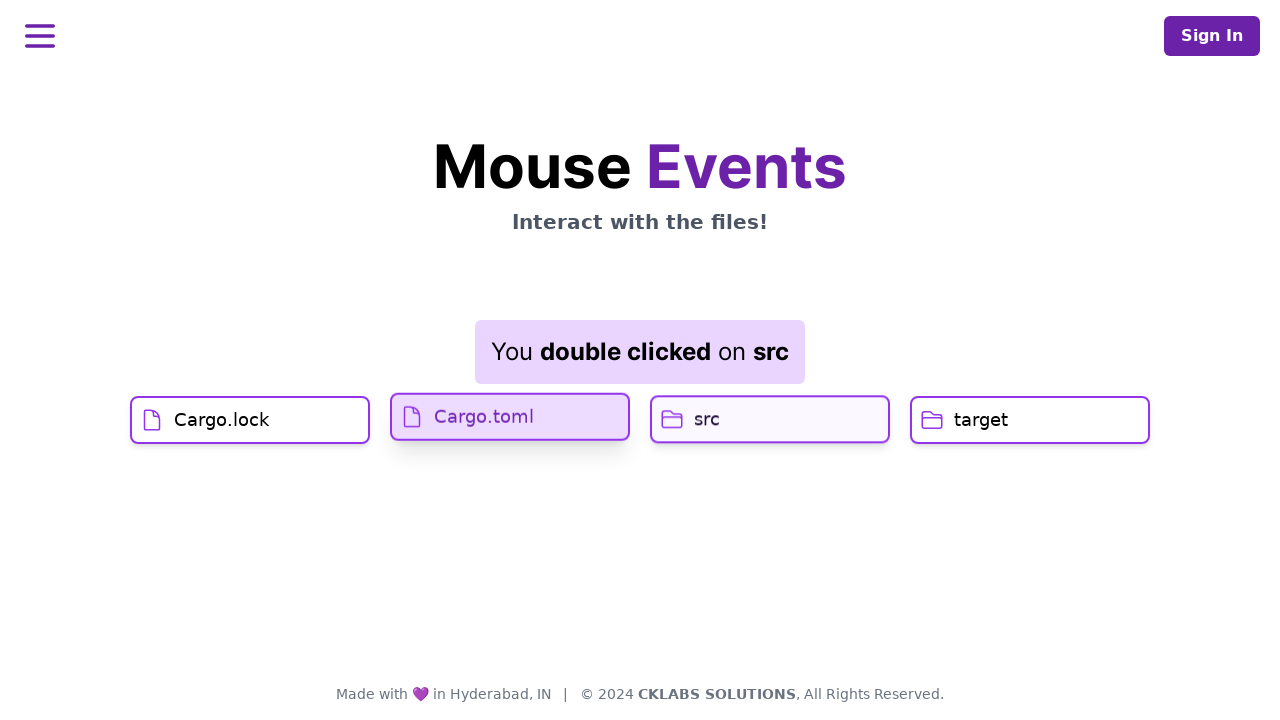

Waited 3000ms
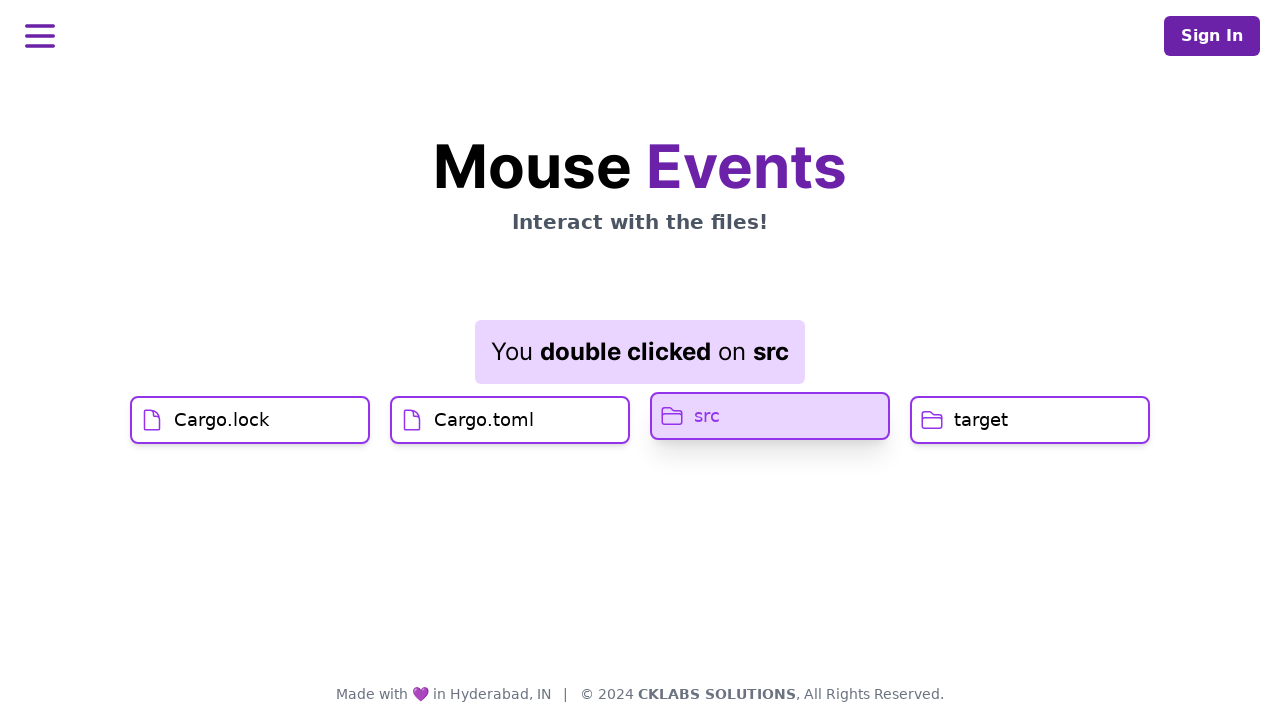

Right-clicked on target button to open context menu at (981, 420) on xpath=//h1[text()='target']
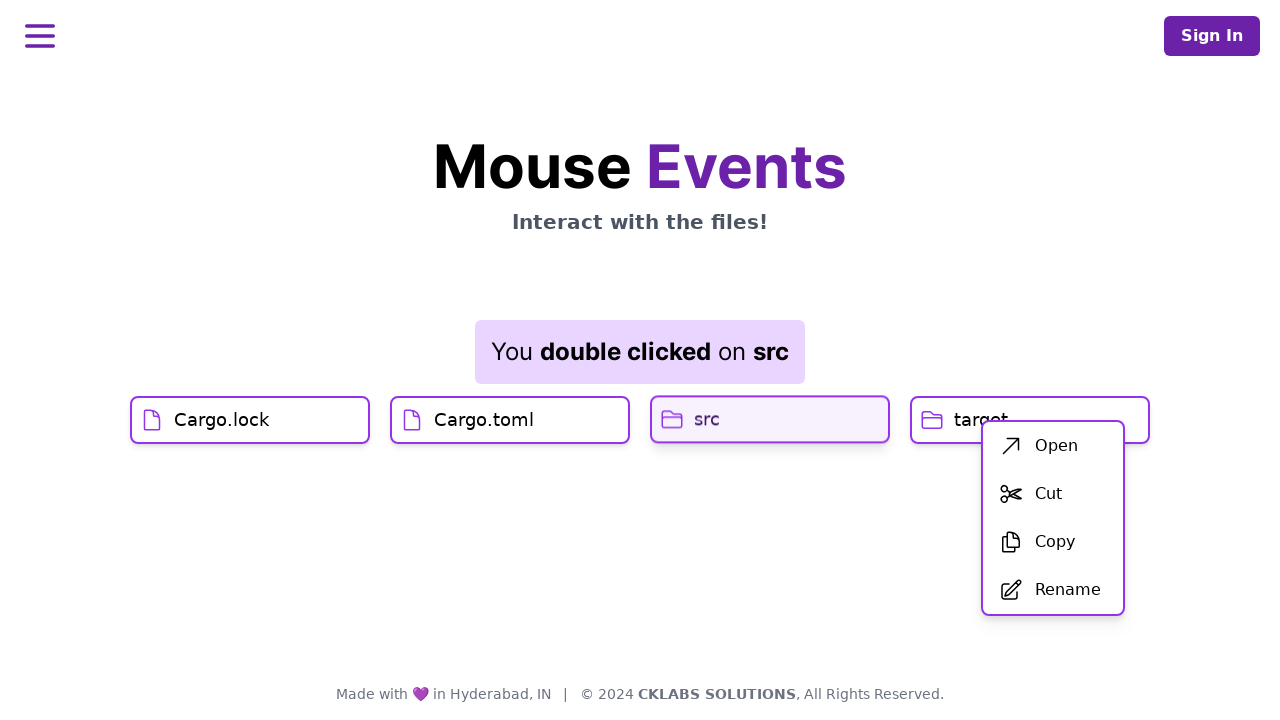

Waited 1000ms for context menu to appear
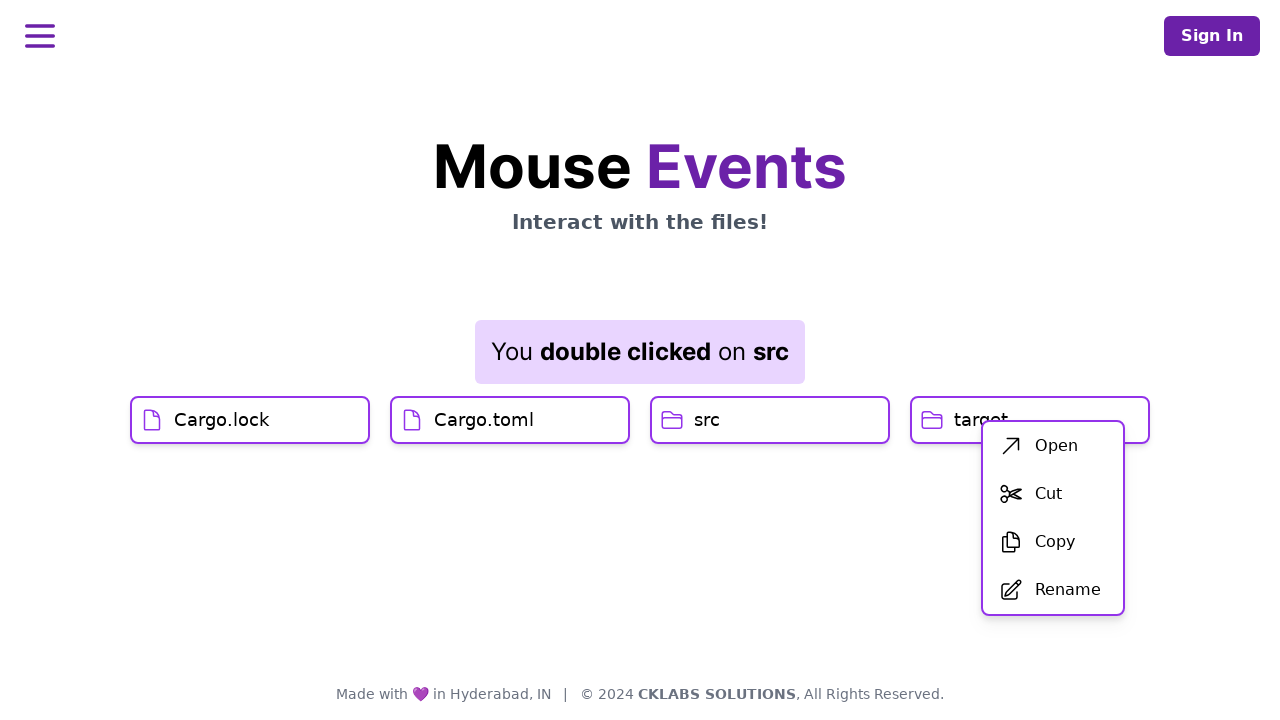

Clicked first context menu item (Open) at (1053, 446) on xpath=//div[@id='menu']/div/ul/li[1]
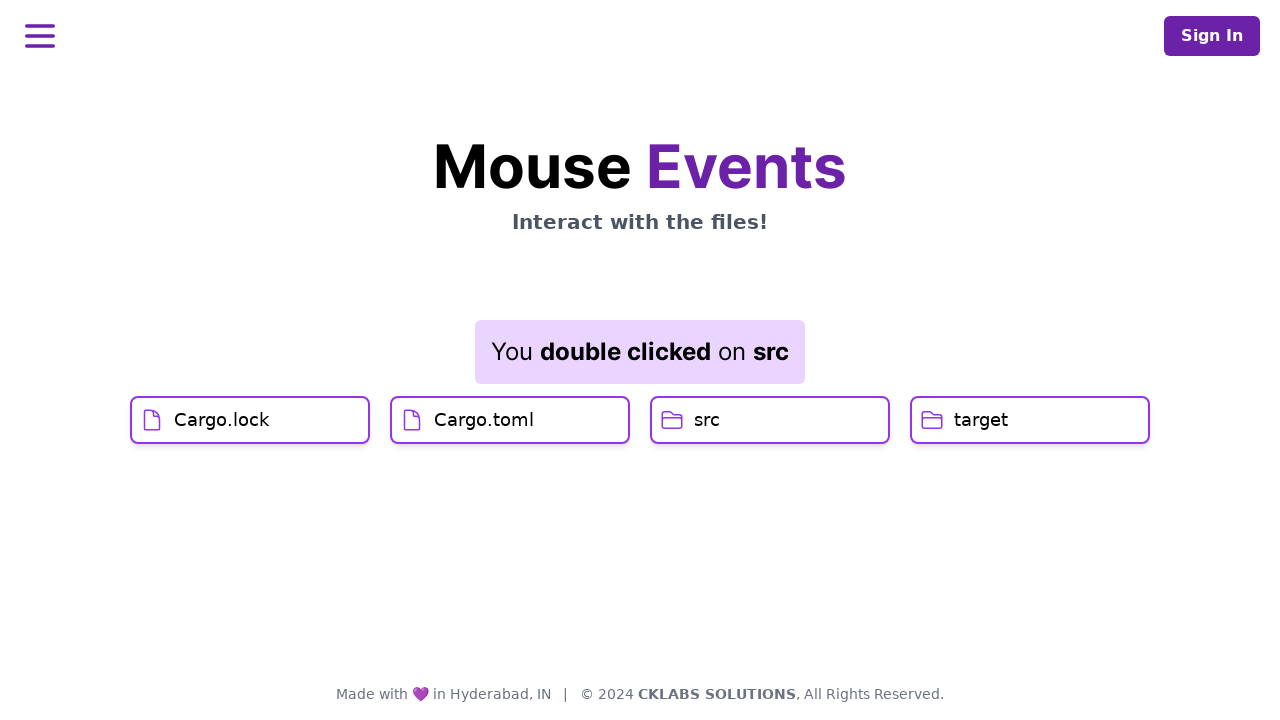

Result element loaded after context menu action
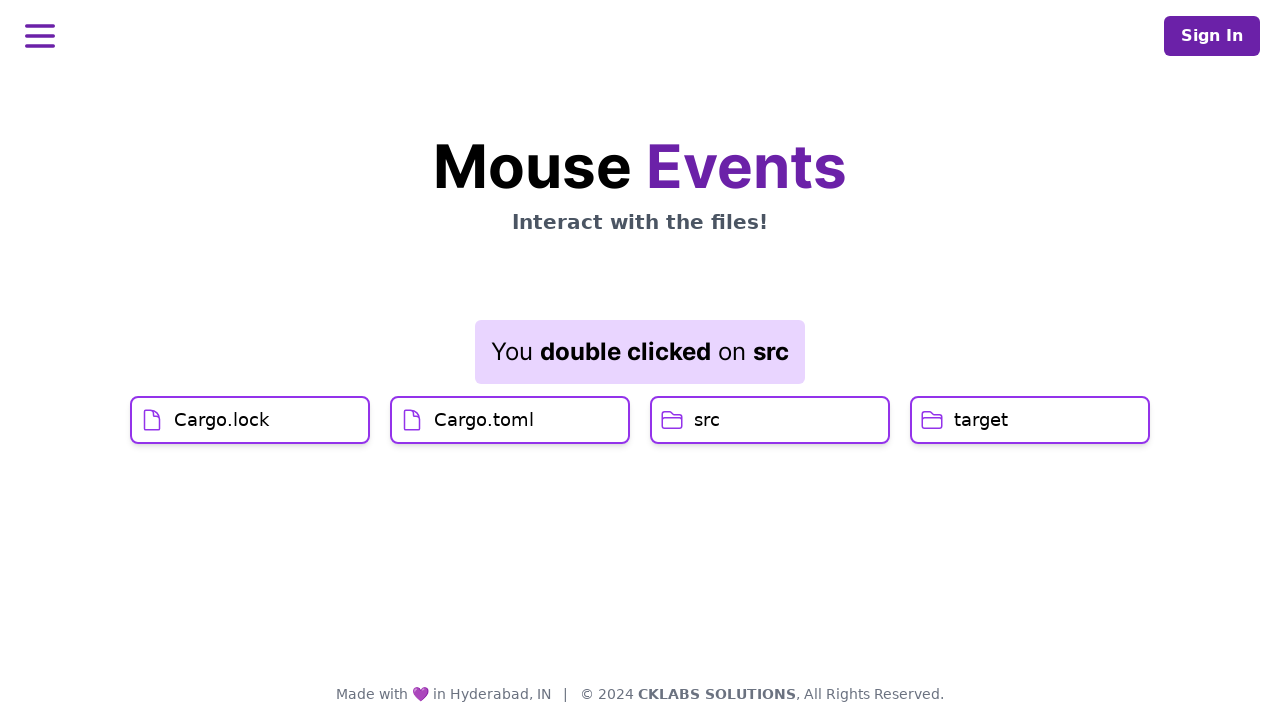

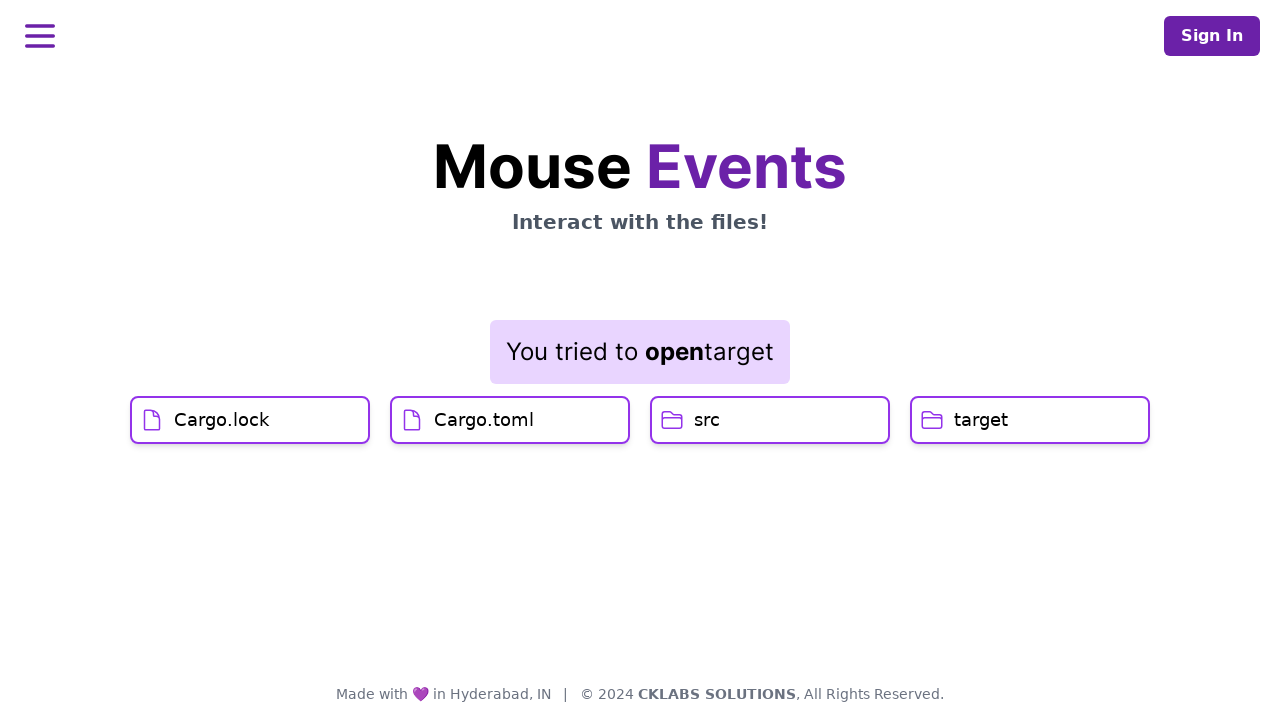